Tests successful login with valid credentials and verifies navigation to secure area

Starting URL: http://the-internet.herokuapp.com/login

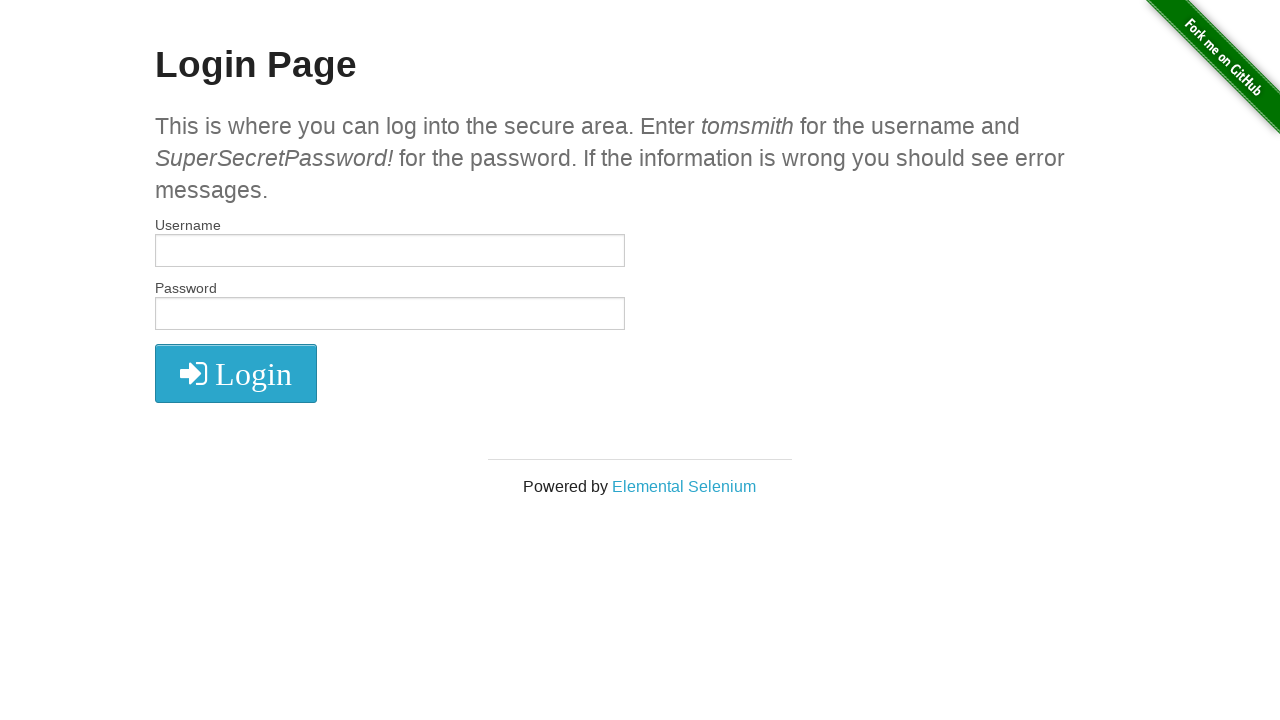

Filled username field with 'tomsmith' on input#username
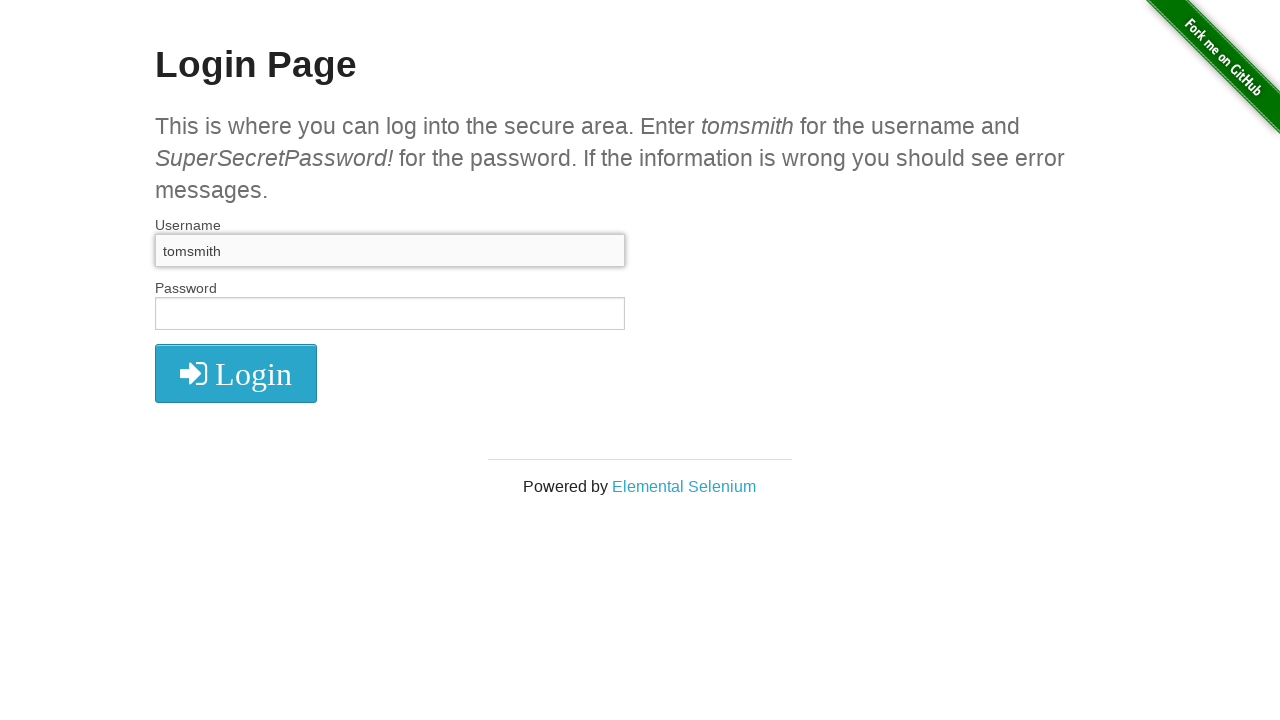

Filled password field with 'SuperSecretPassword!' on input#password
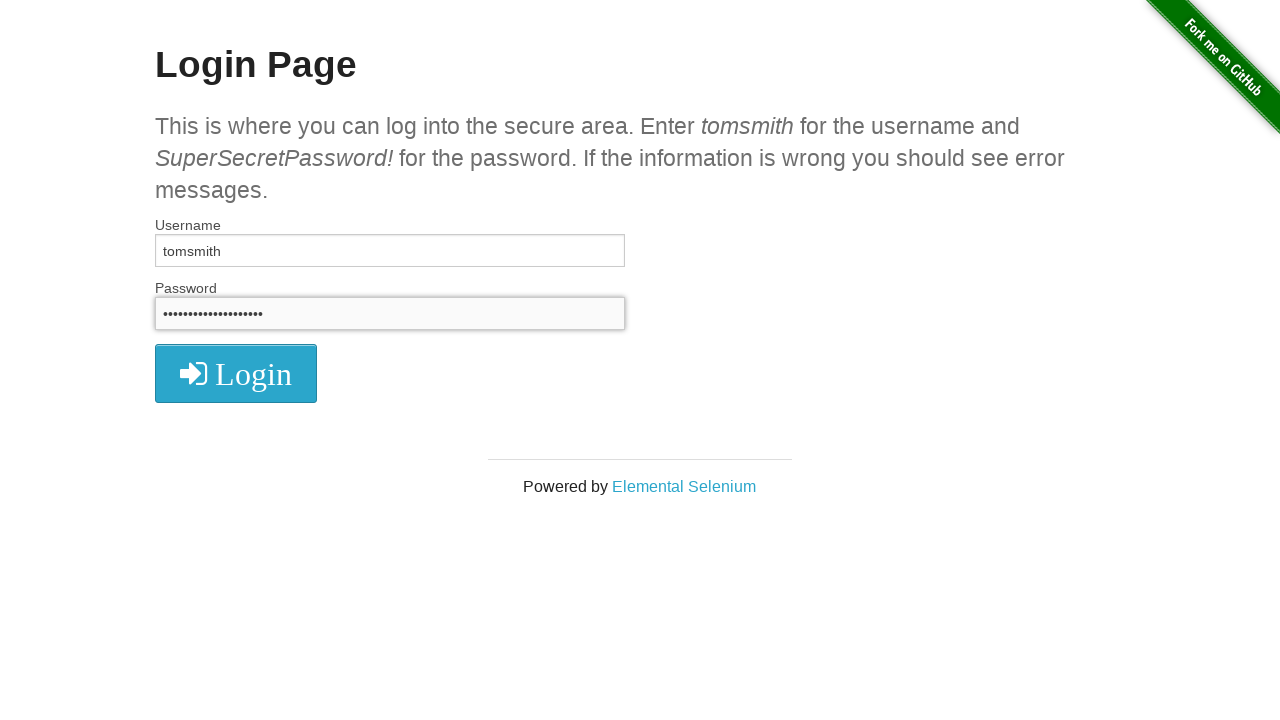

Clicked login button at (236, 374) on i:has-text('Login')
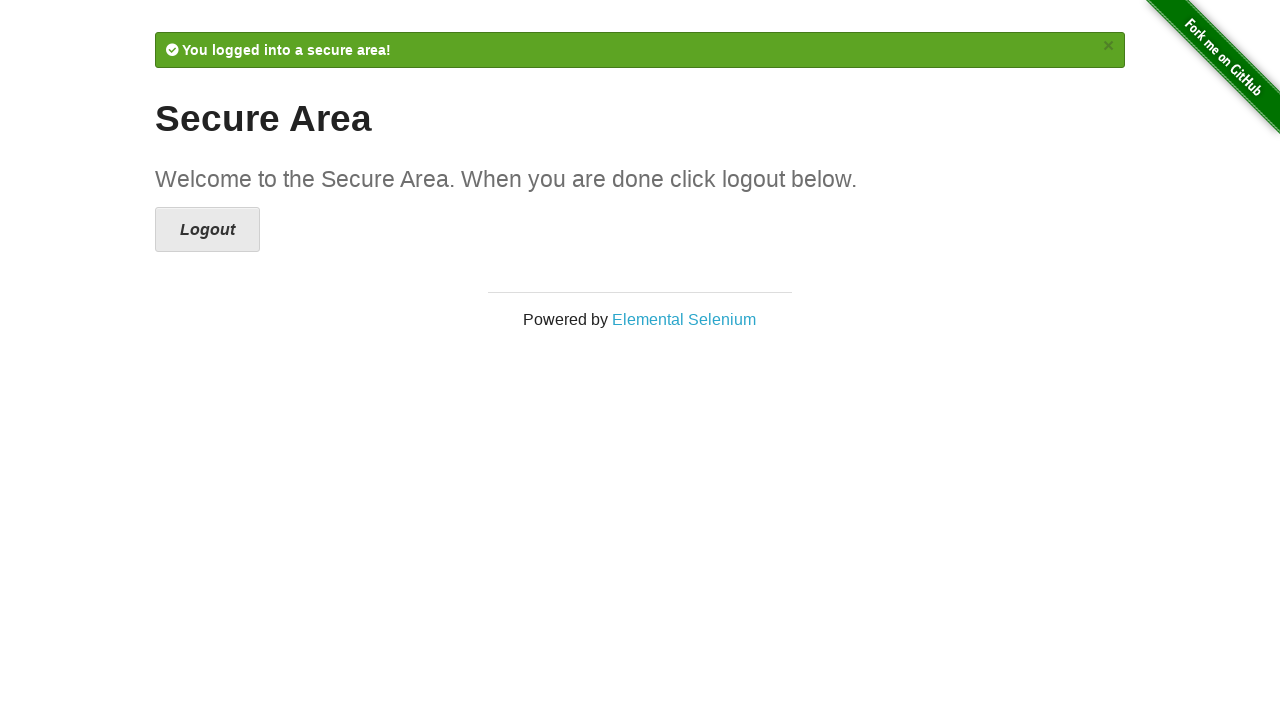

Verified successful login by confirming 'Secure Area' heading is present
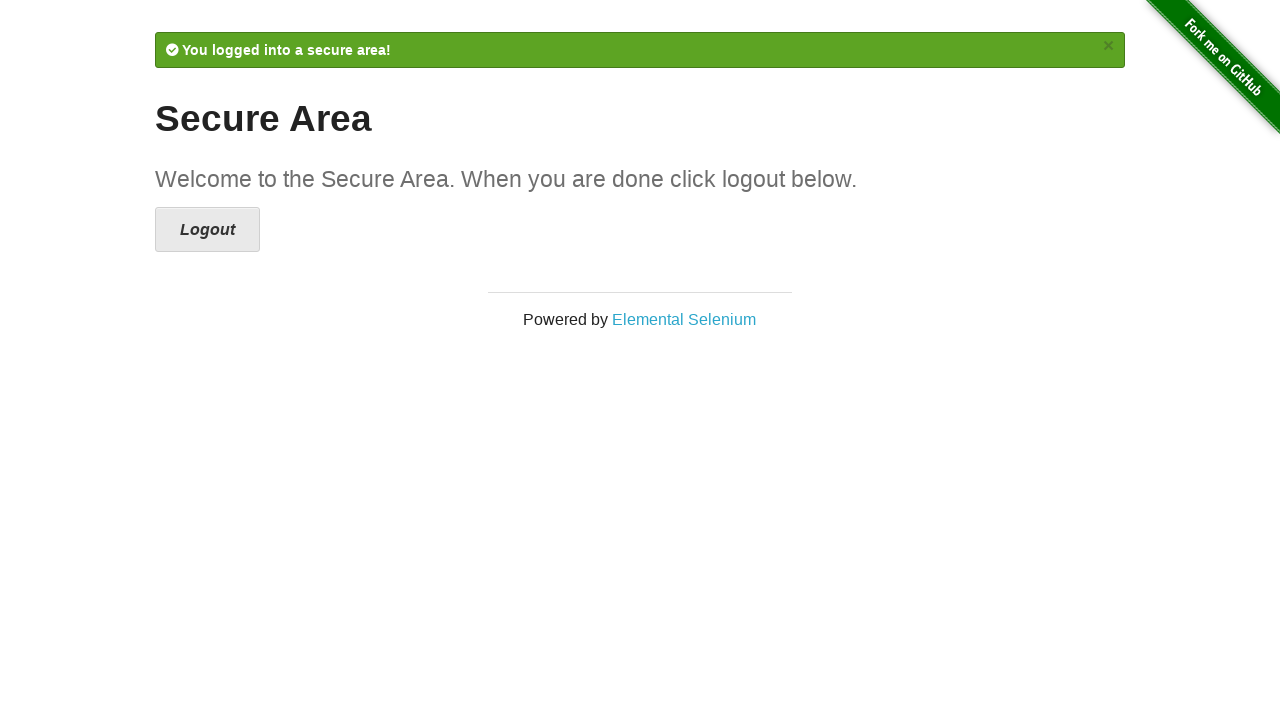

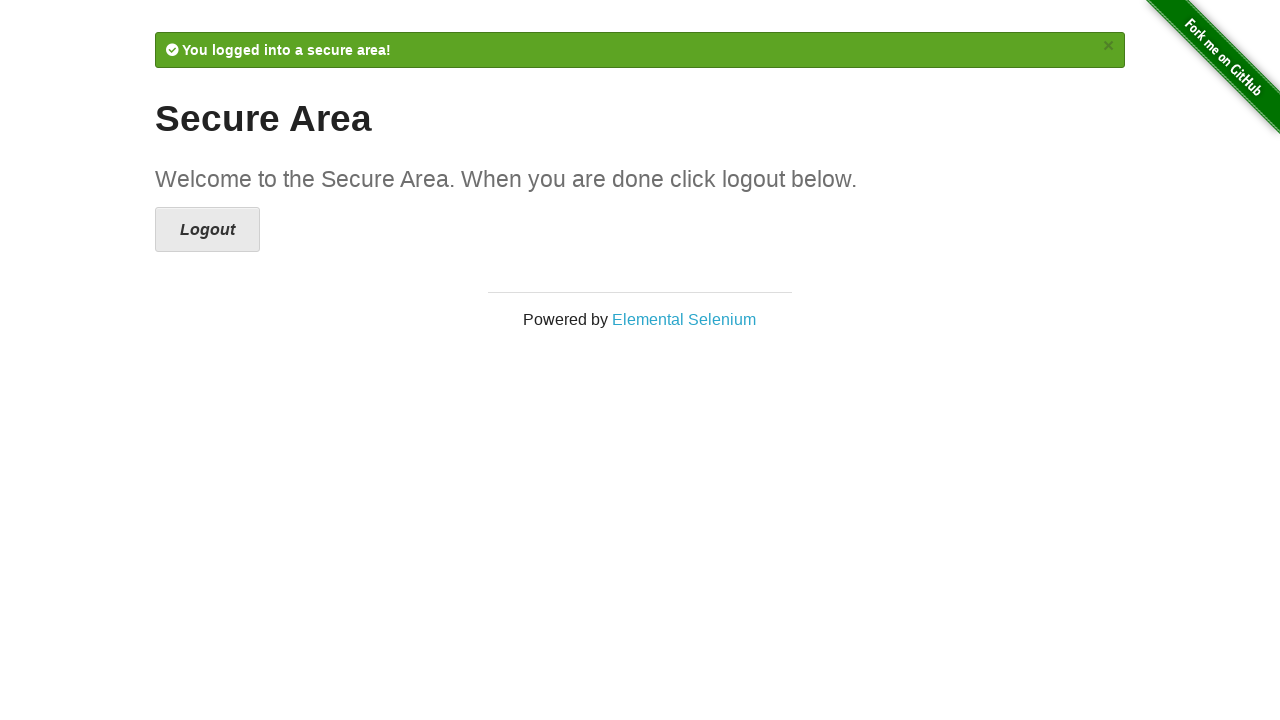